Tests dynamic loading without setting implicit wait, clicking start button and verifying the loaded text

Starting URL: https://automationfc.github.io/dynamic-loading/

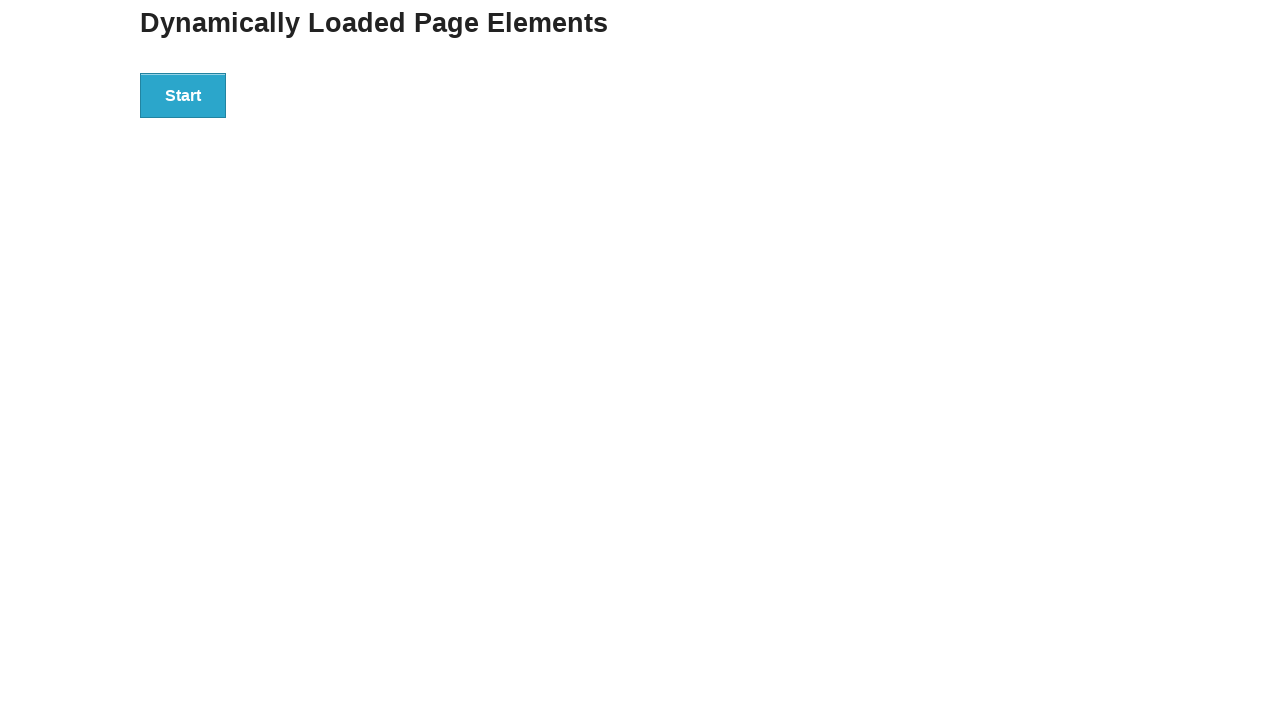

Navigated to dynamic loading test page
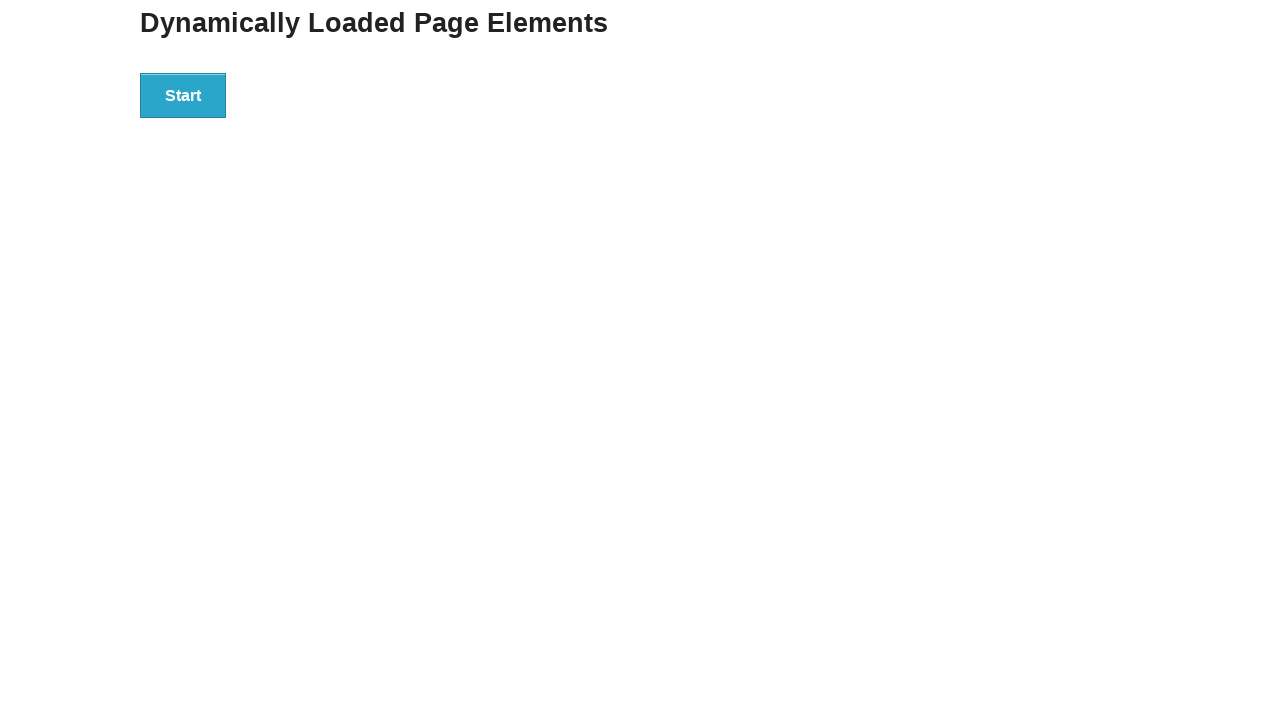

Clicked start button to trigger dynamic loading at (183, 95) on div#start>button
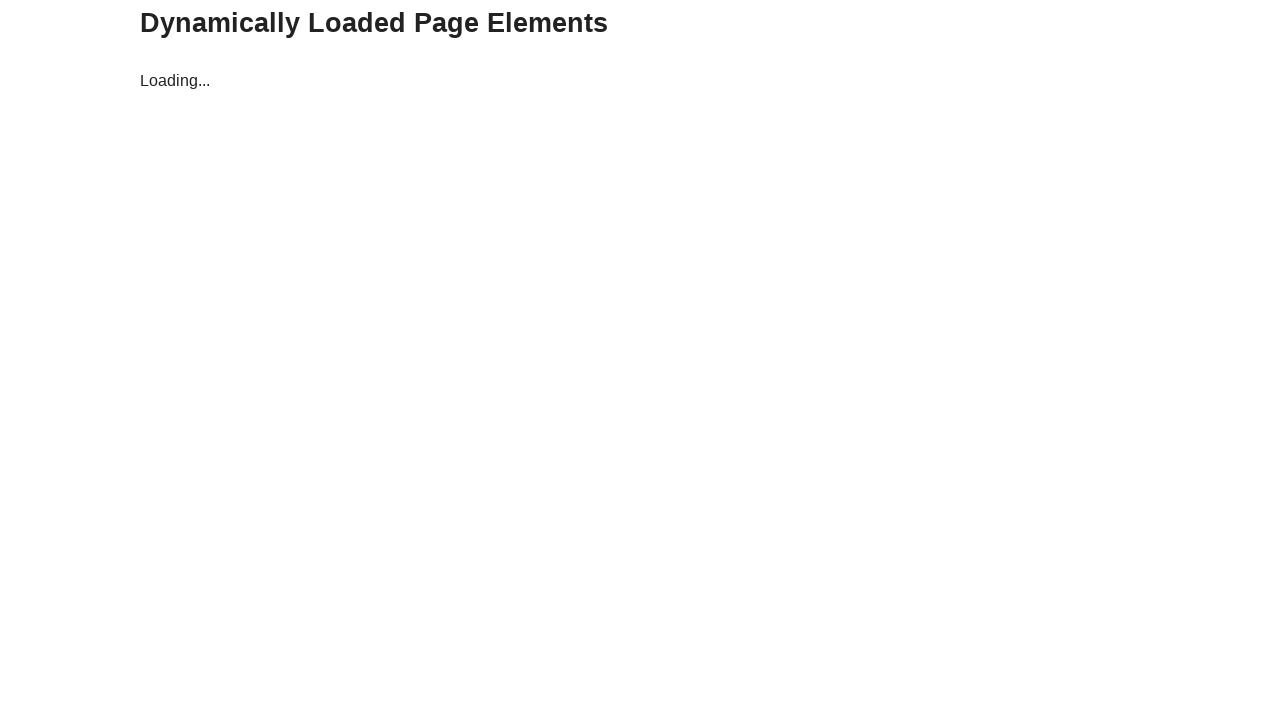

Retrieved loaded text from finish element
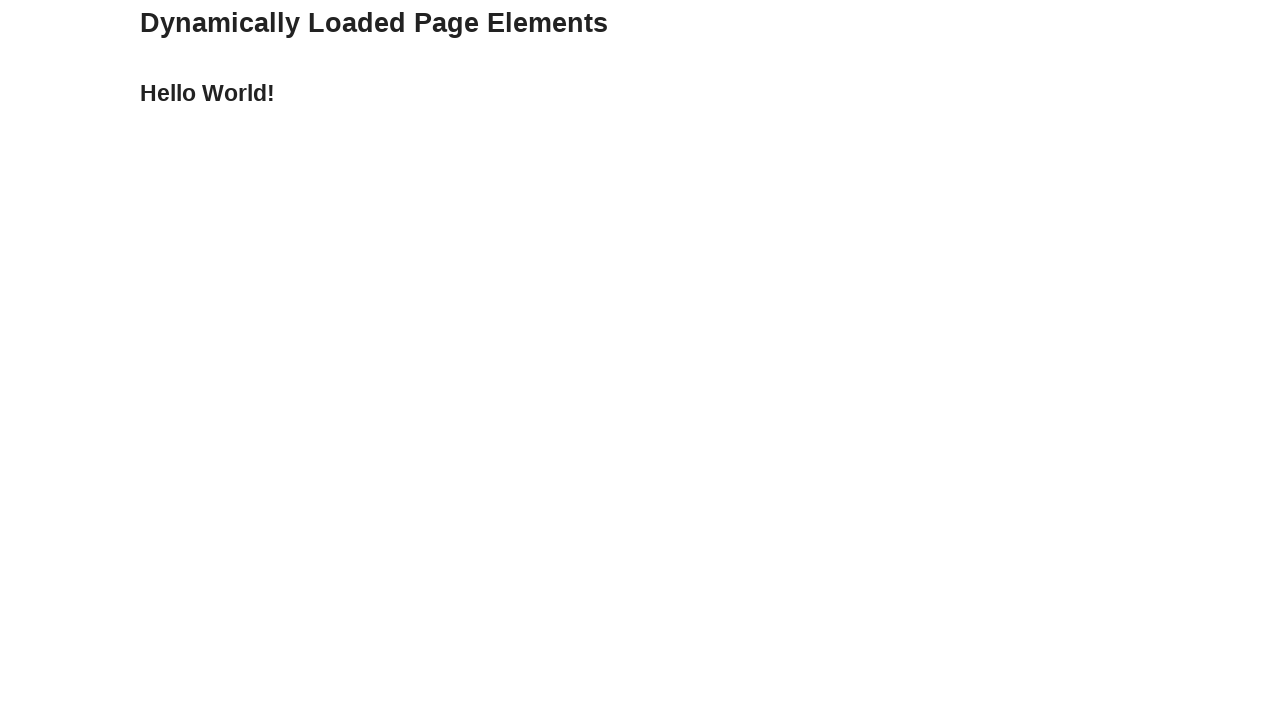

Verified that loaded text is 'Hello World!'
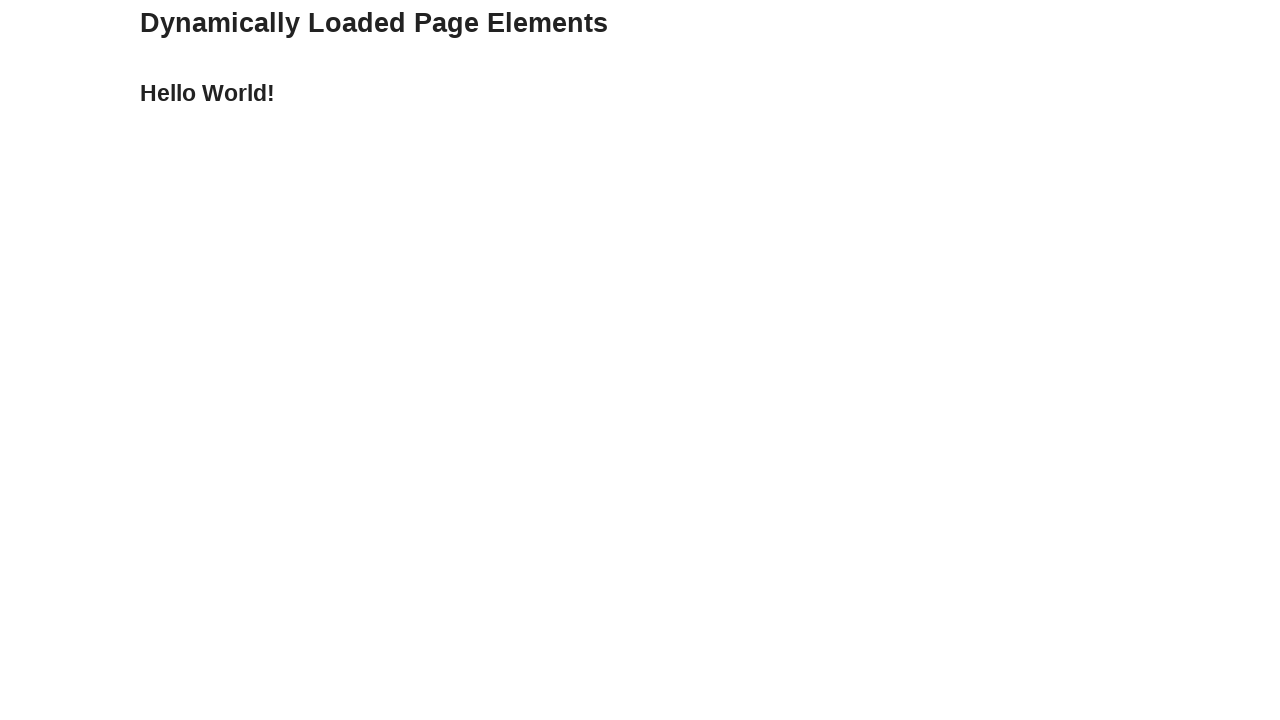

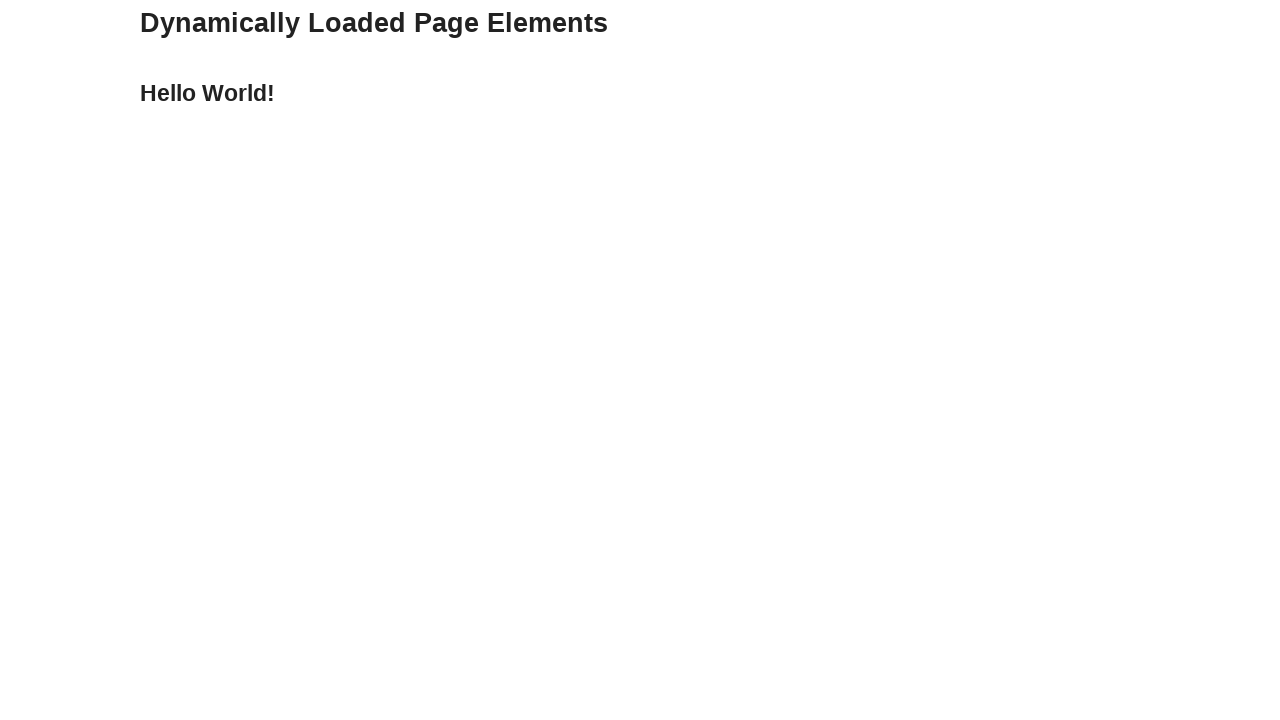